Tests basic navigation functionality including going to a URL, navigating back, forward, and reloading the page.

Starting URL: https://github.com/microsoft/playwright-sharp

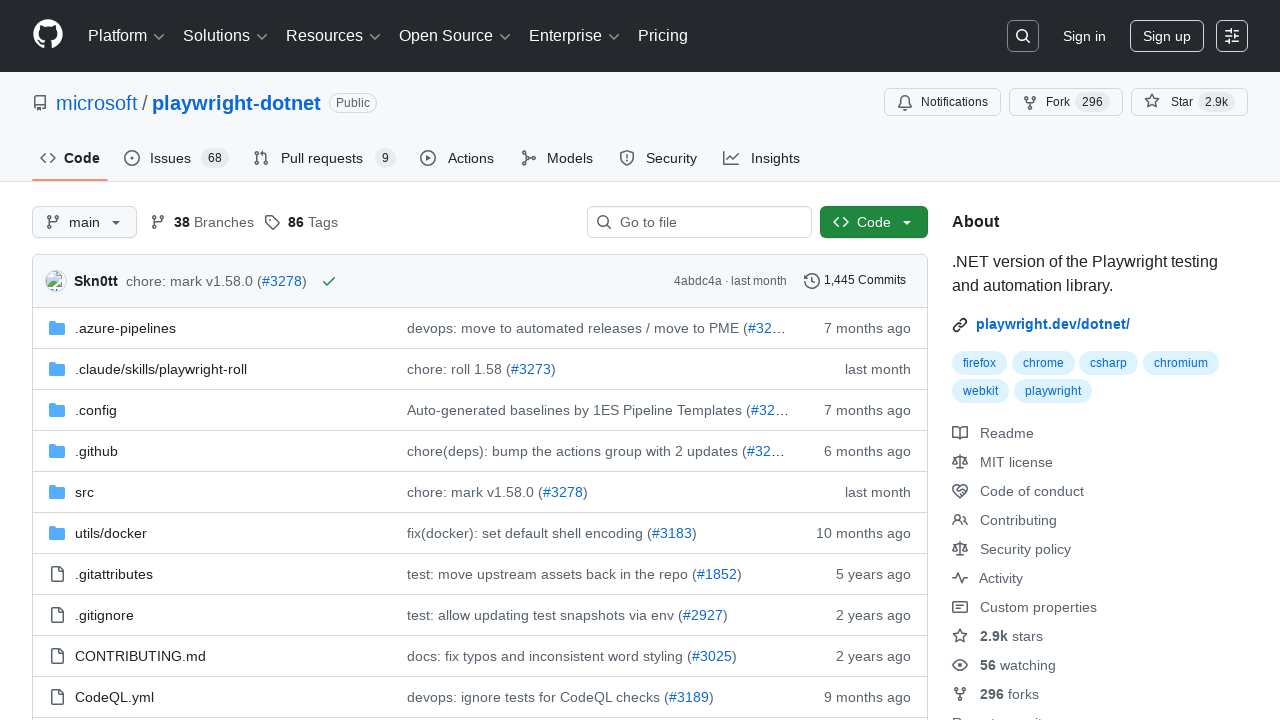

Navigated back to previous page
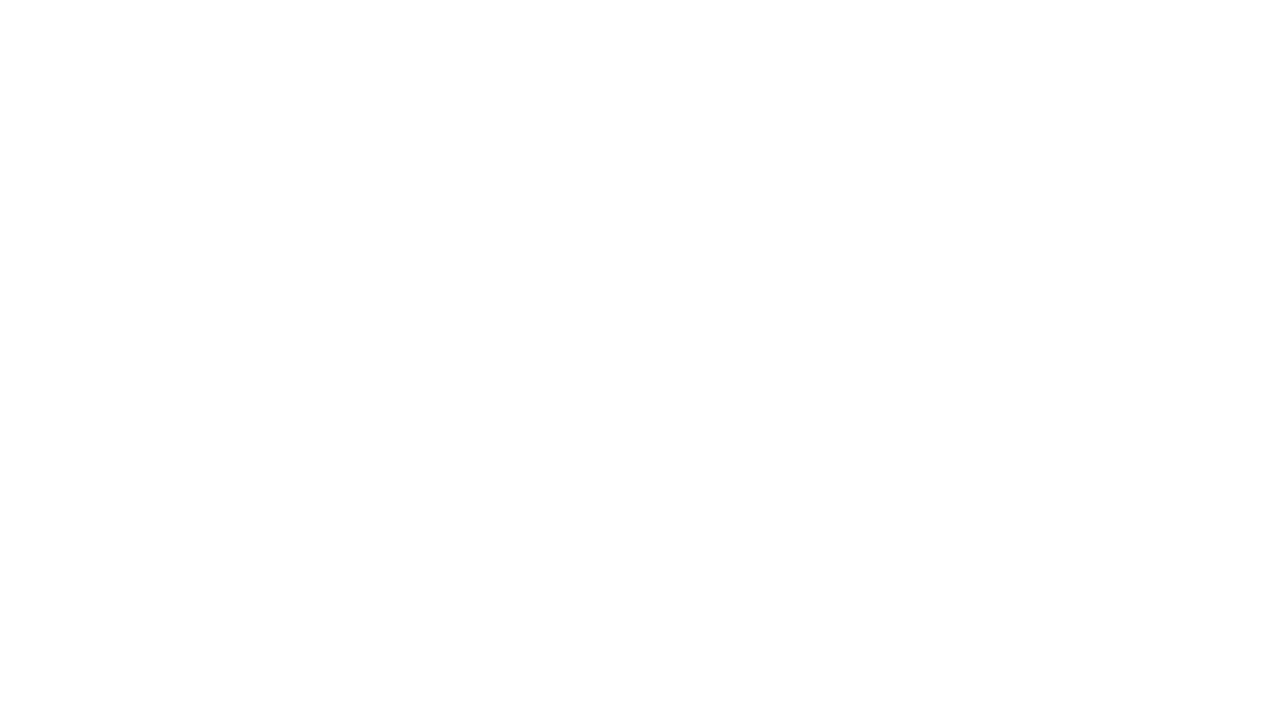

Navigated forward to next page
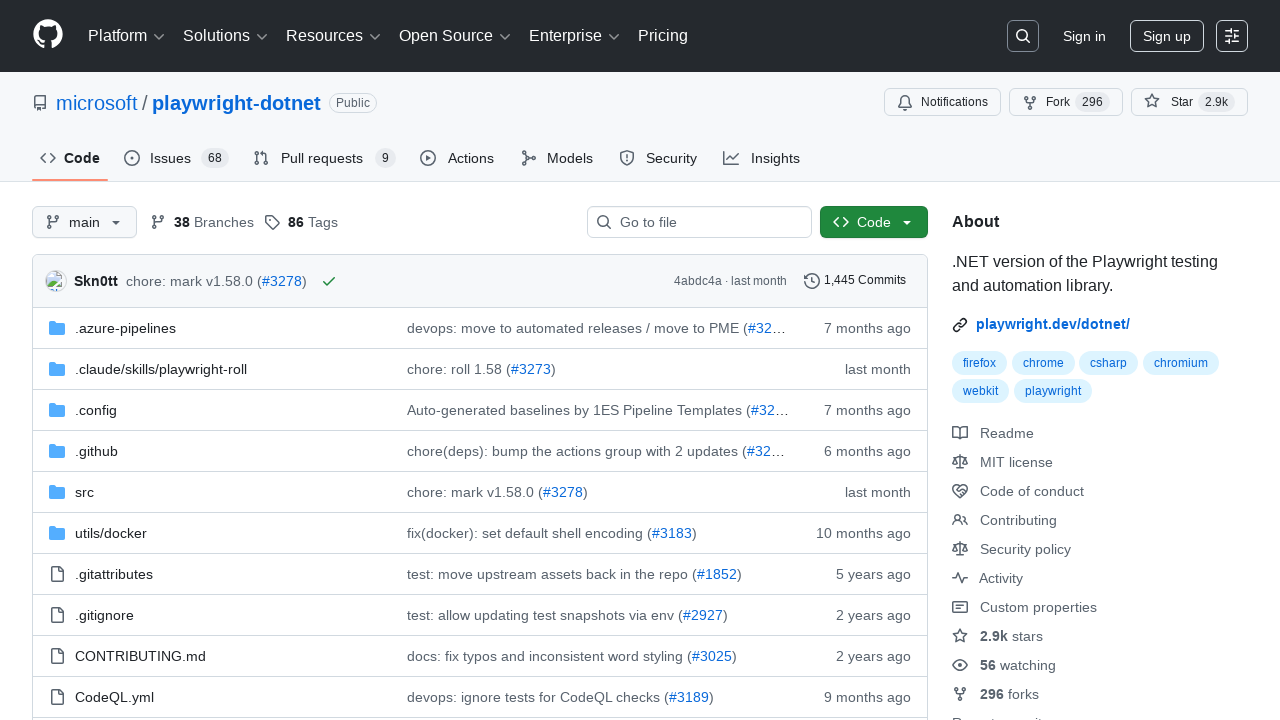

Reloaded the current page
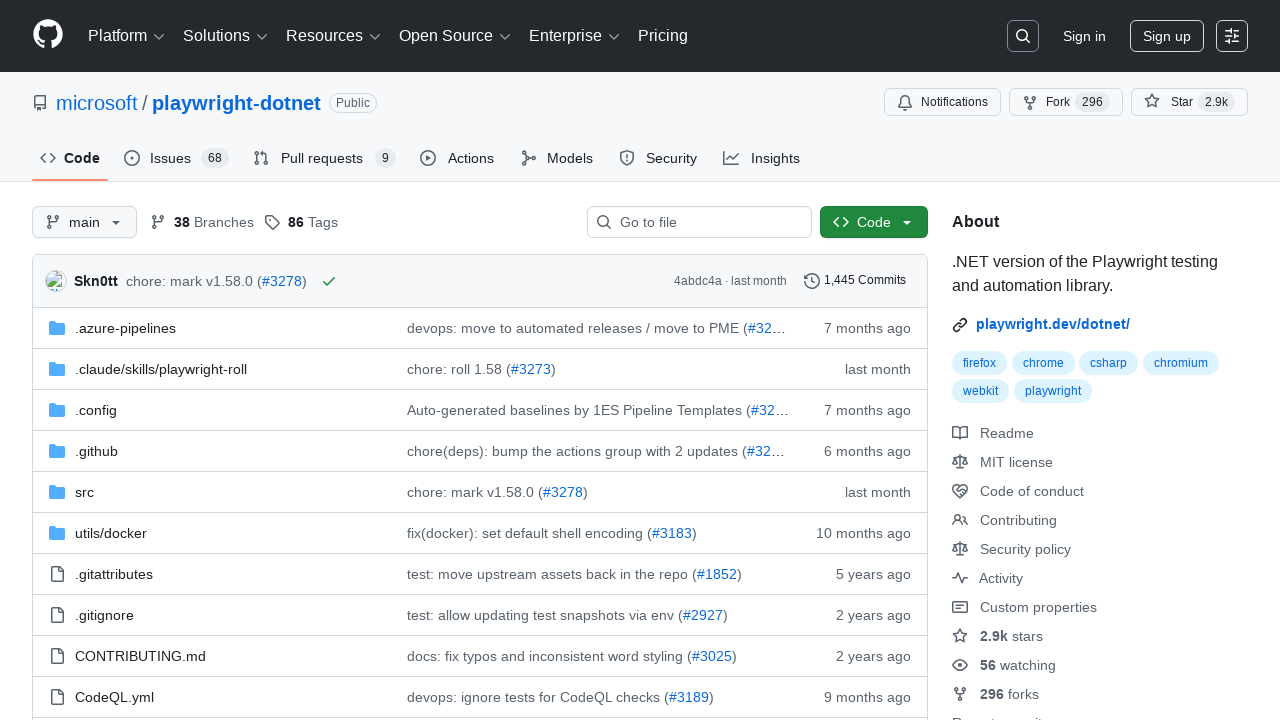

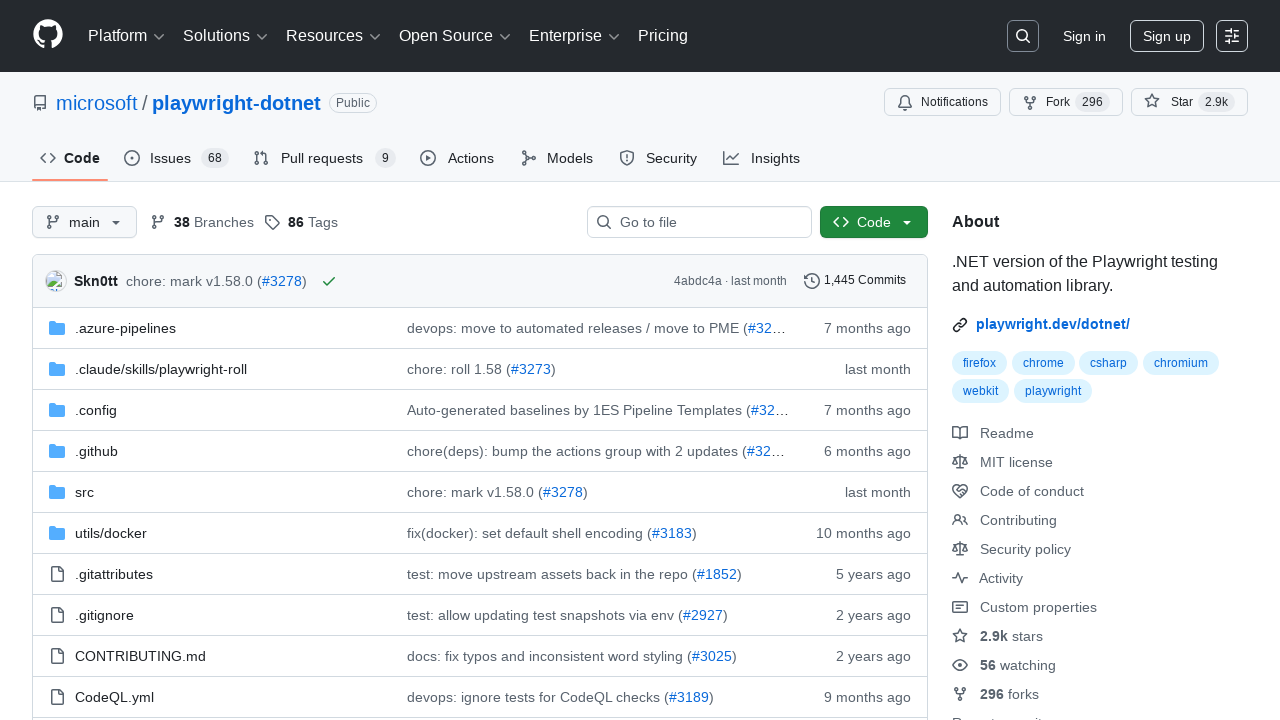